Tests scrolling functionality by scrolling the 'Inputs' element into view

Starting URL: https://practice.cydeo.com/

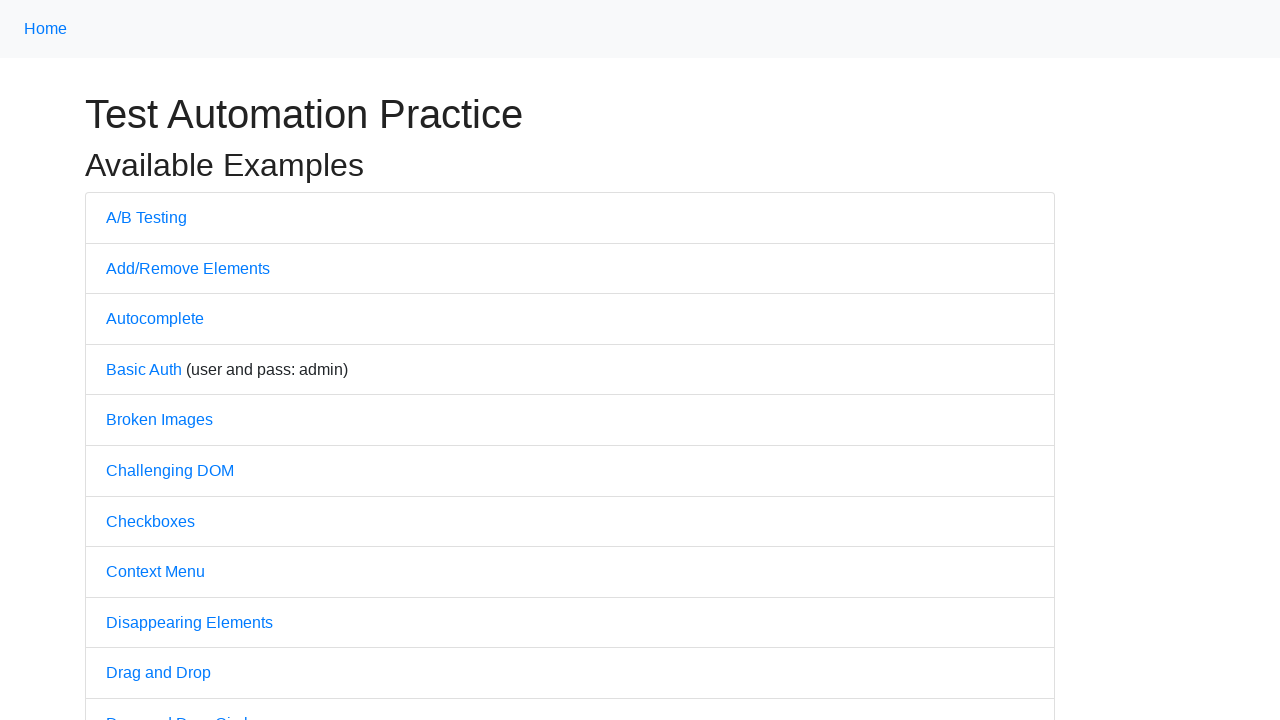

Located the 'Inputs' element
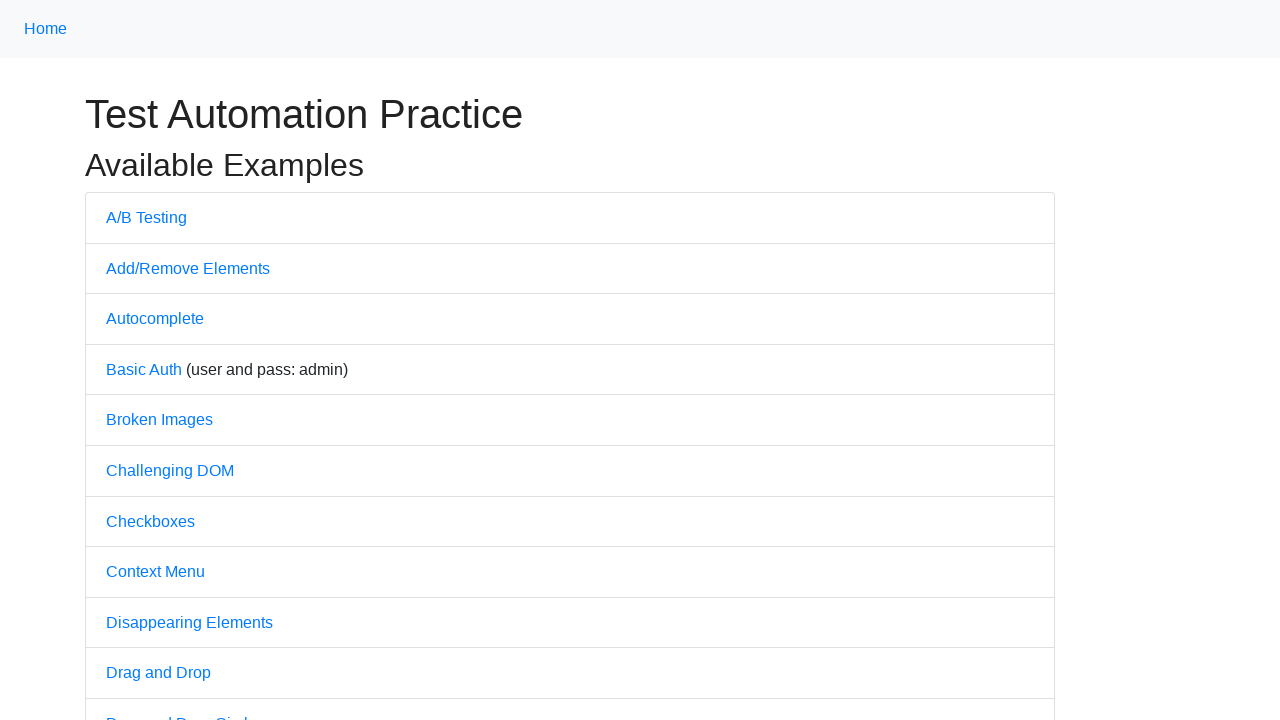

Scrolled 'Inputs' element into view
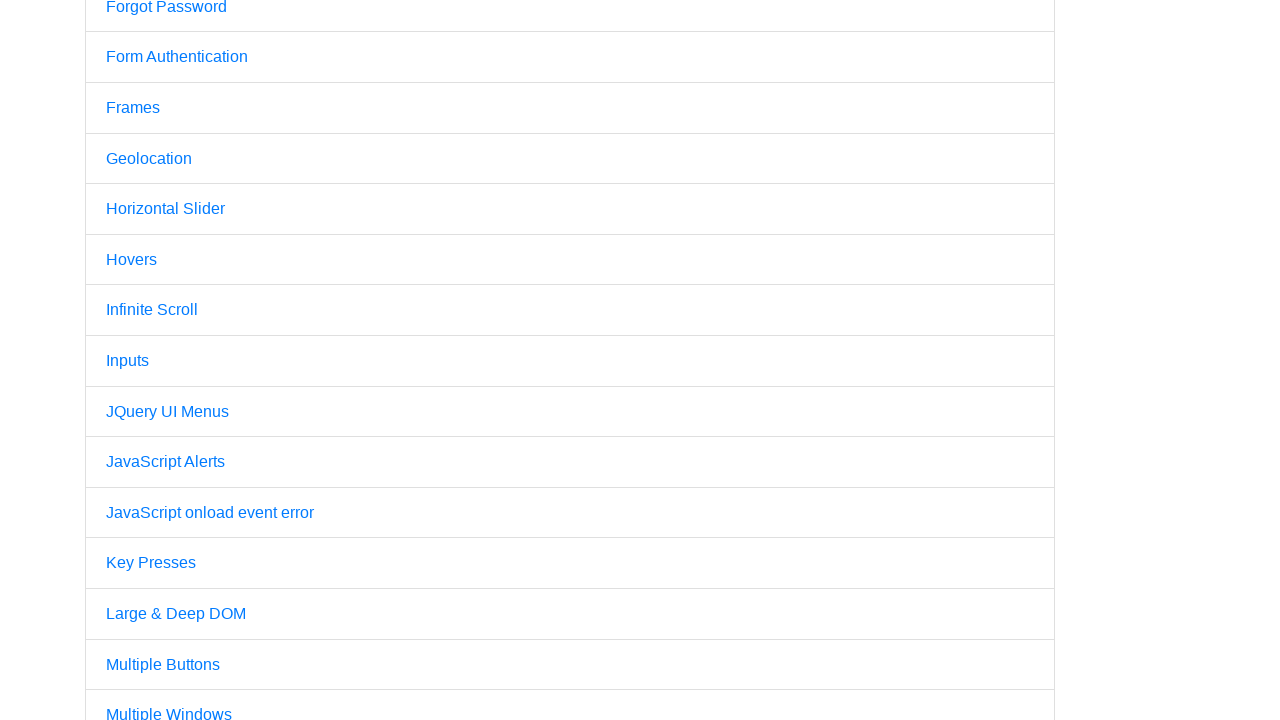

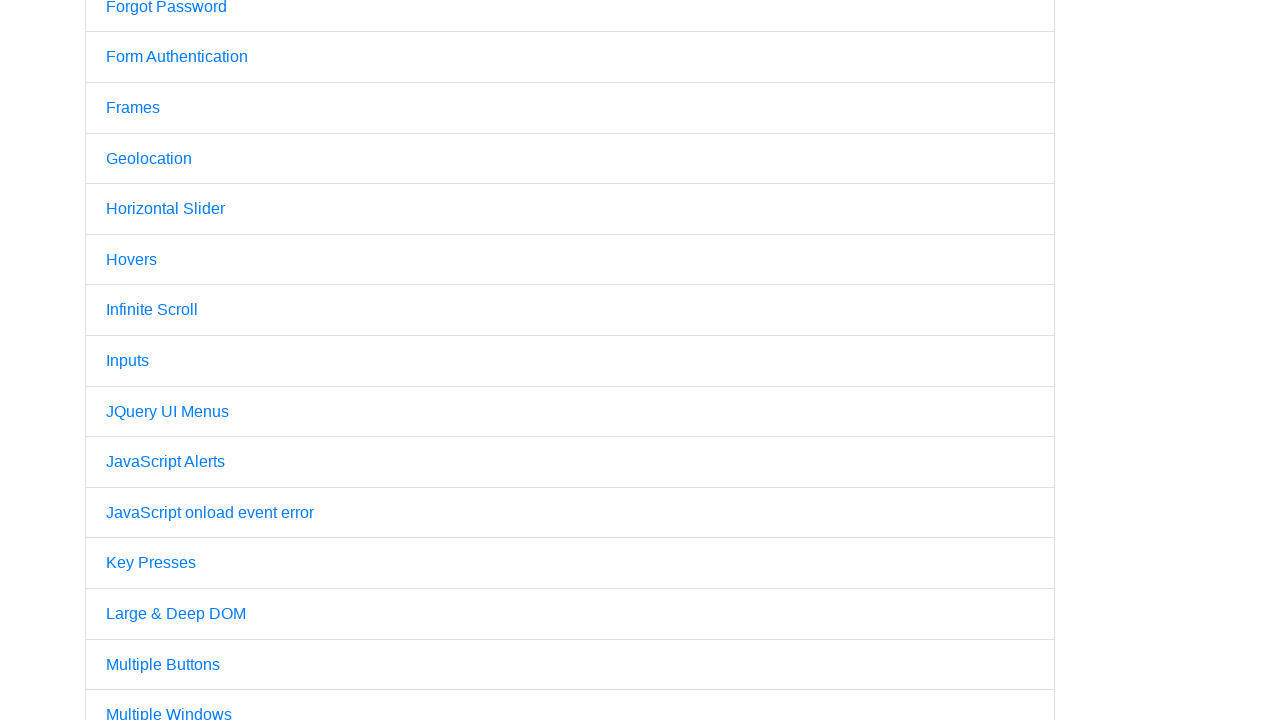